Tests Python.org search functionality by searching for "pycon" and verifying results are returned

Starting URL: http://www.python.org

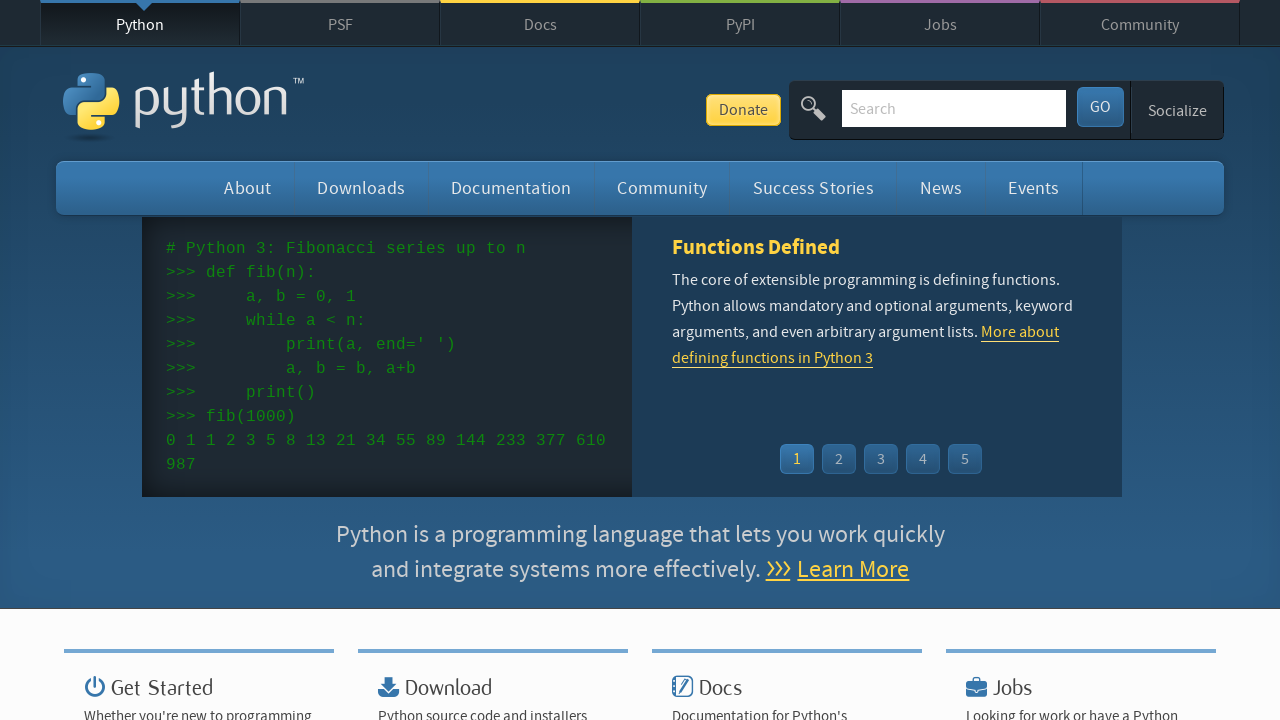

Filled search field with 'pycon' on input[name='q']
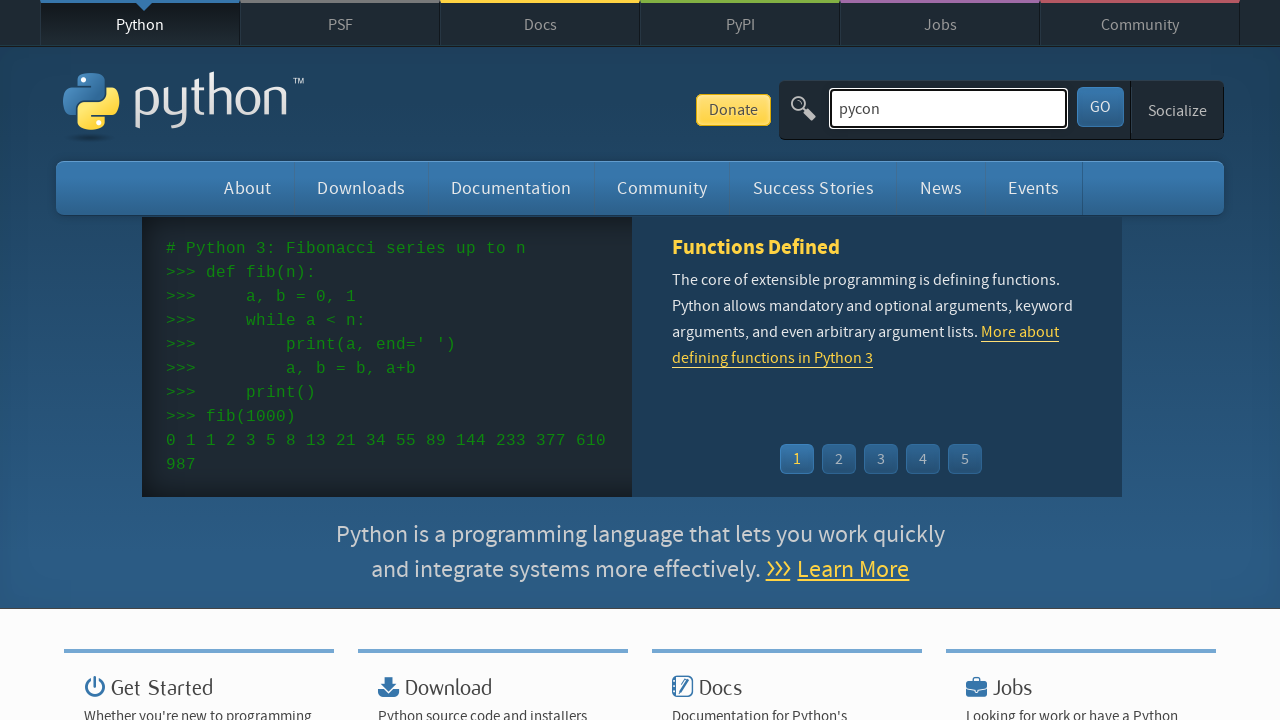

Pressed Enter to submit search on input[name='q']
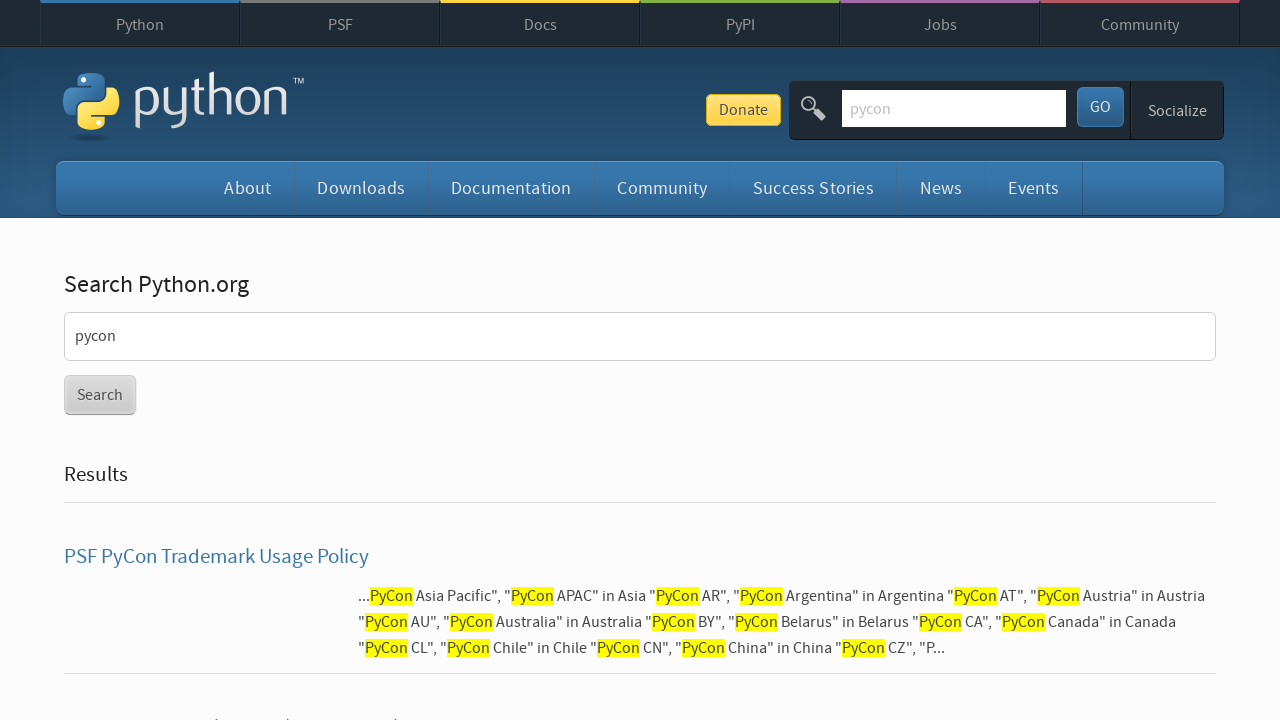

Search results page loaded (networkidle)
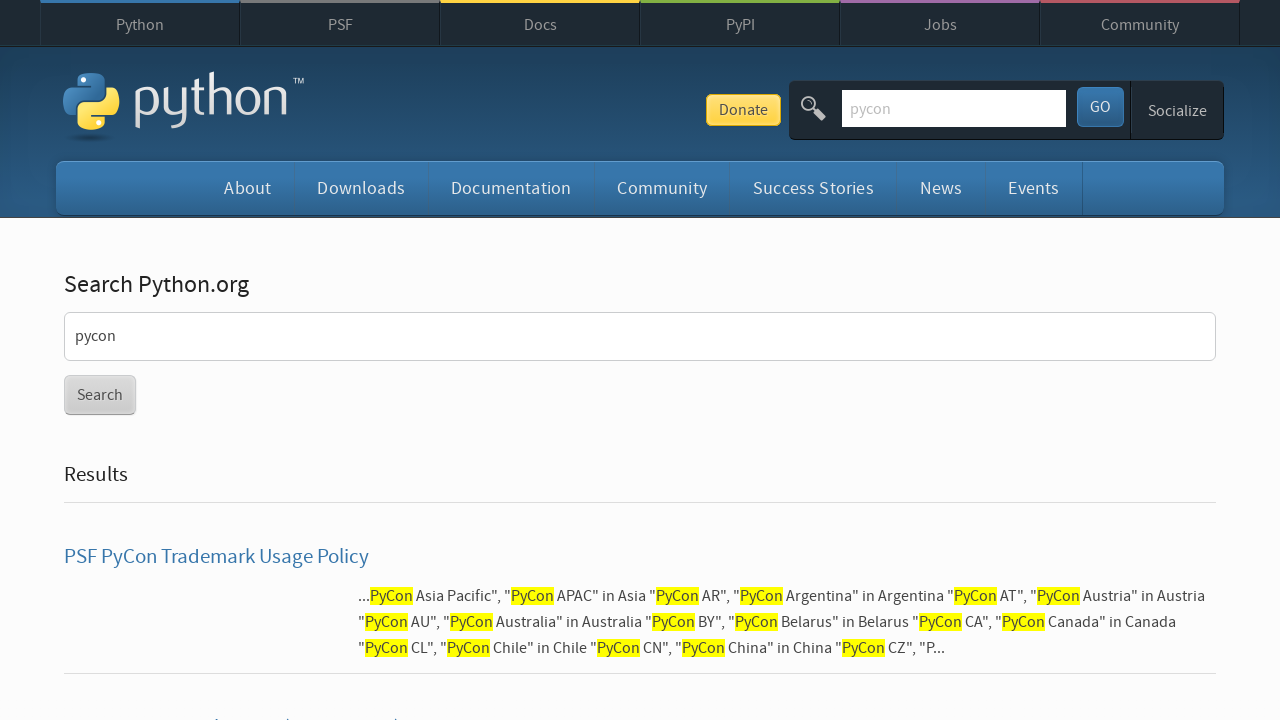

Verified that search results were returned for 'pycon'
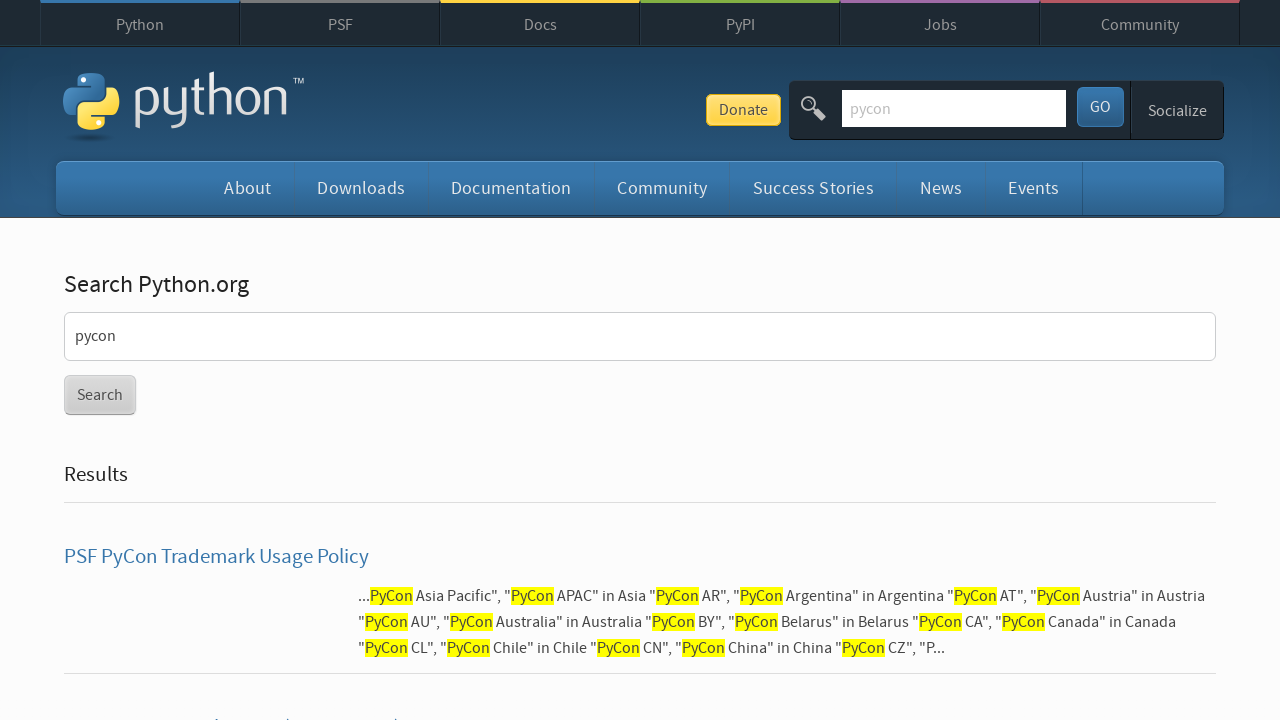

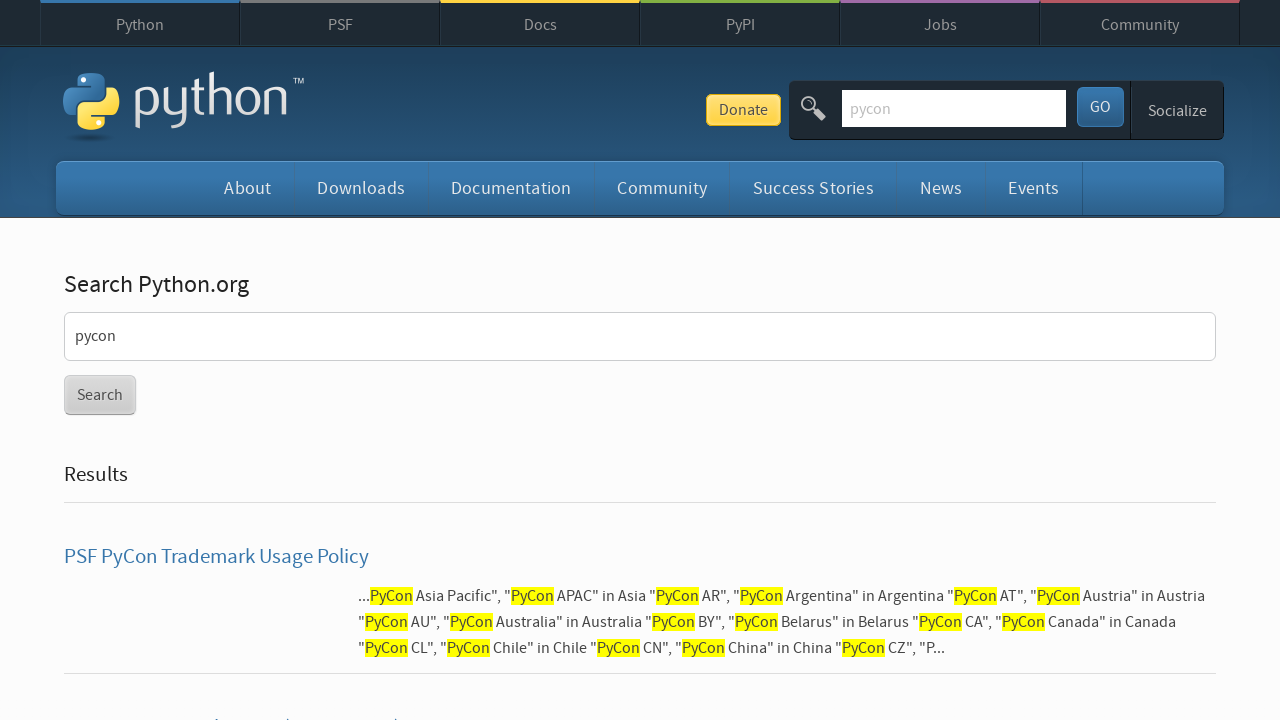